Tests navigation to the registration page by clicking the registration link and verifying the URL changes to the registration page

Starting URL: https://qa.koel.app/

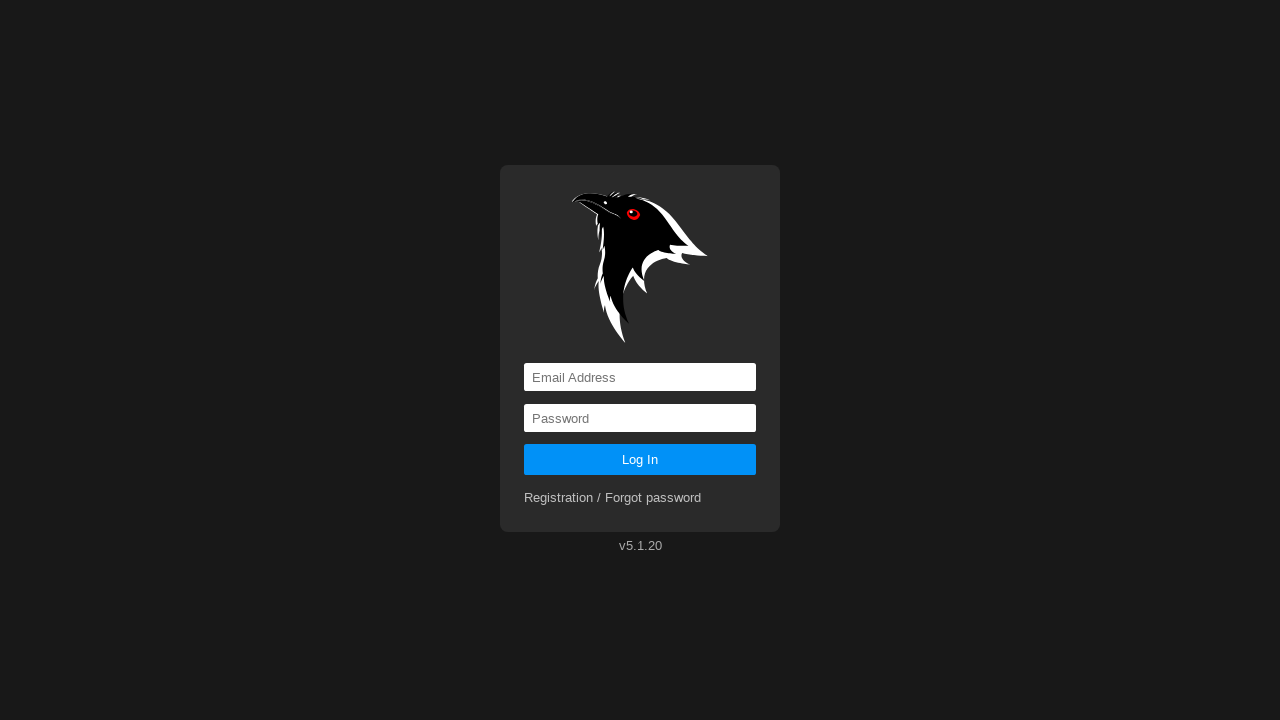

Clicked on the registration link at (613, 498) on a[href='registration']
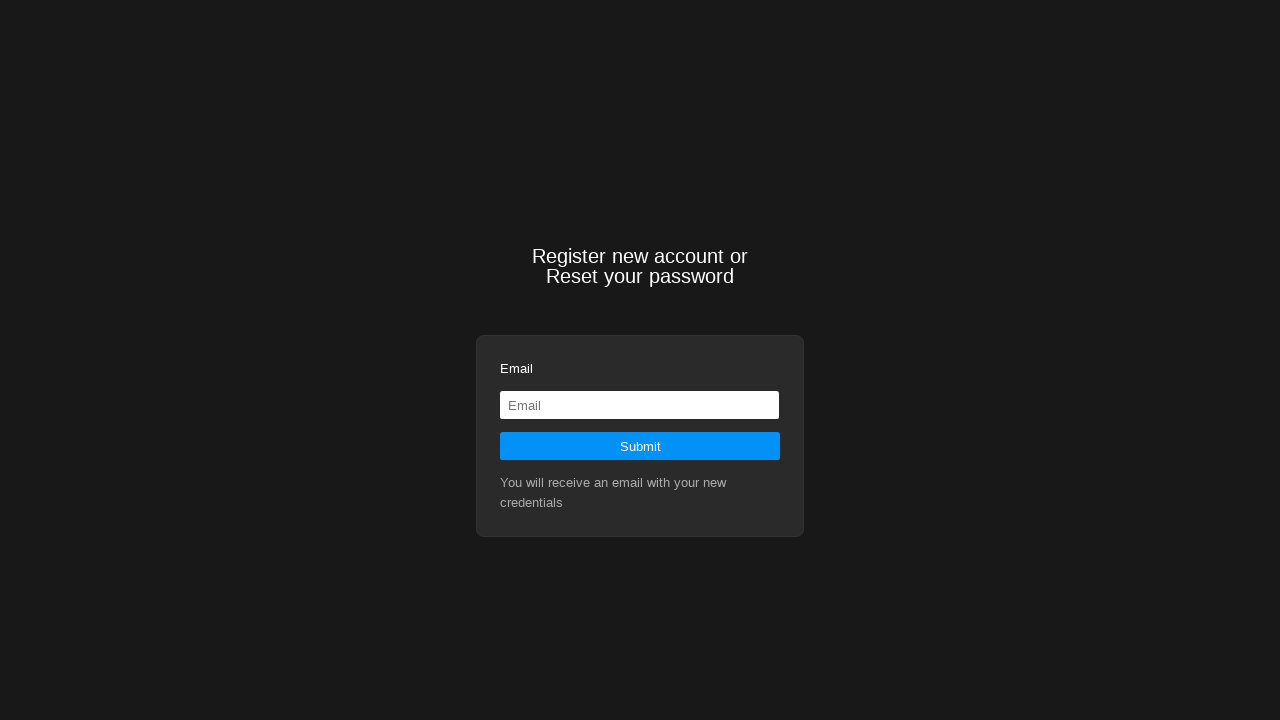

Verified navigation to registration page - URL changed to https://qa.koel.app/registration
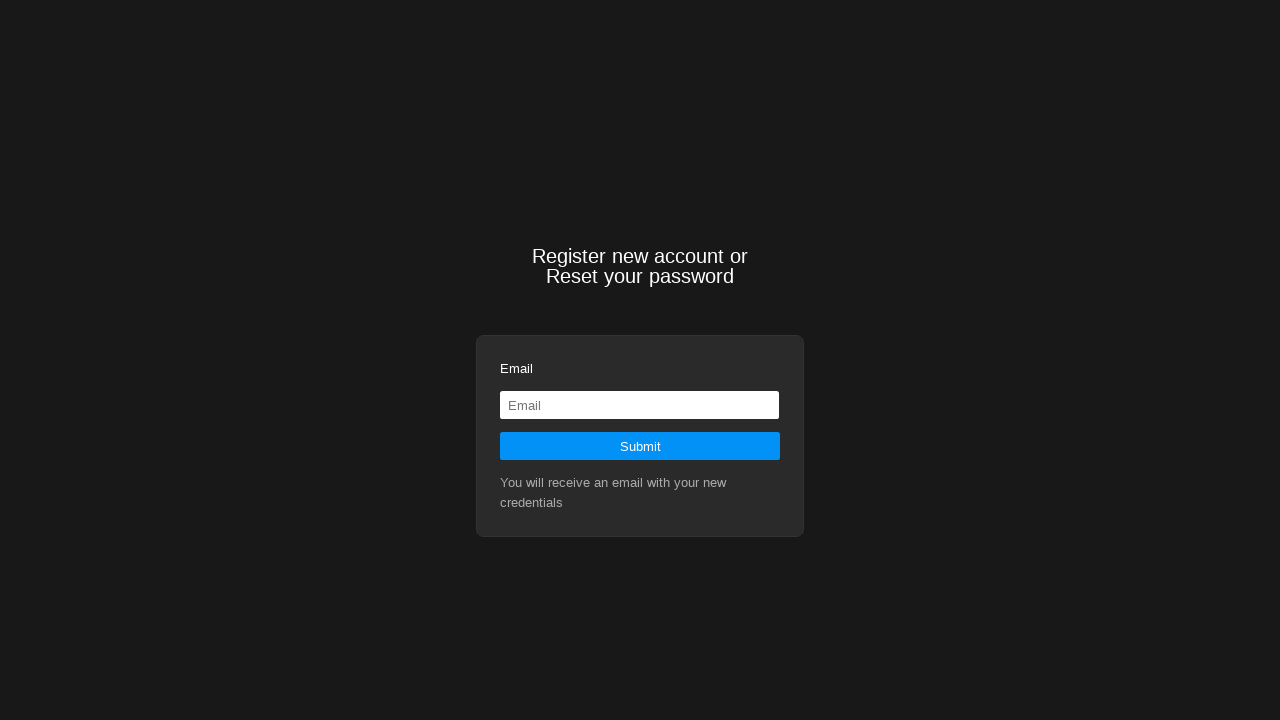

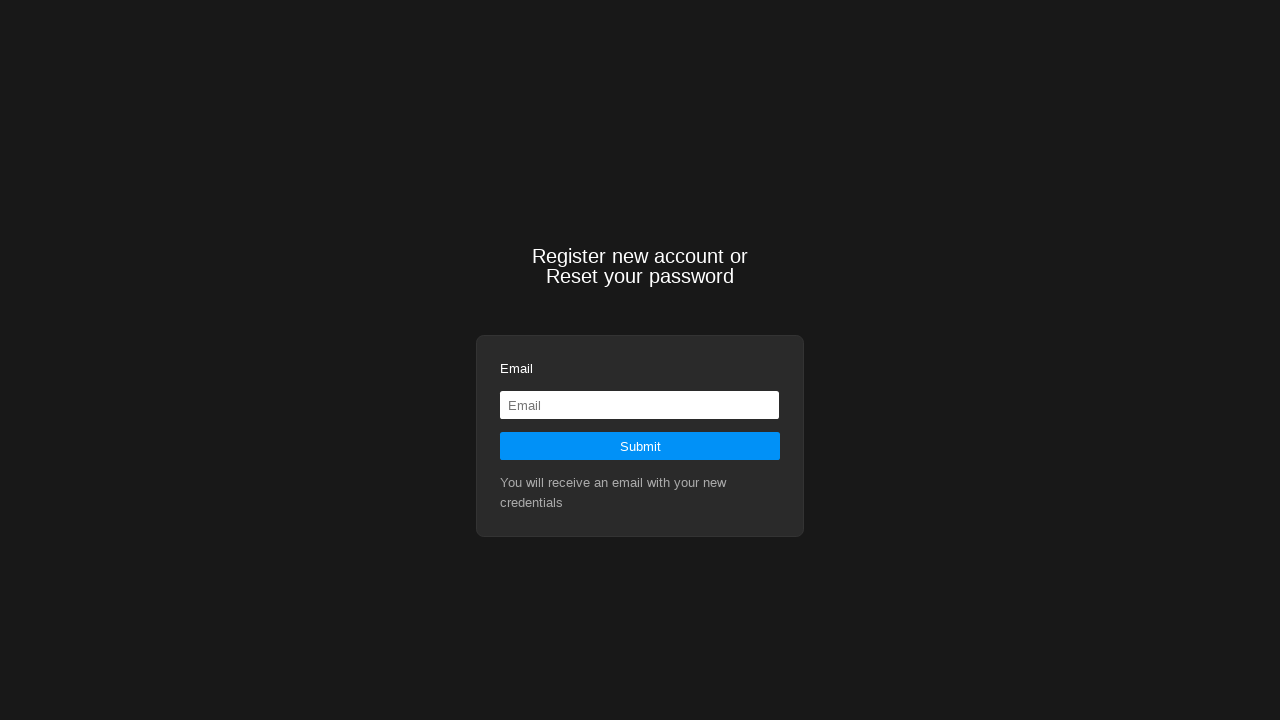